Tests a math puzzle form by extracting a value from an element's attribute, calculating the answer using a logarithmic formula, filling in the result, selecting checkbox and radio options, and submitting the form.

Starting URL: https://suninjuly.github.io/get_attribute.html

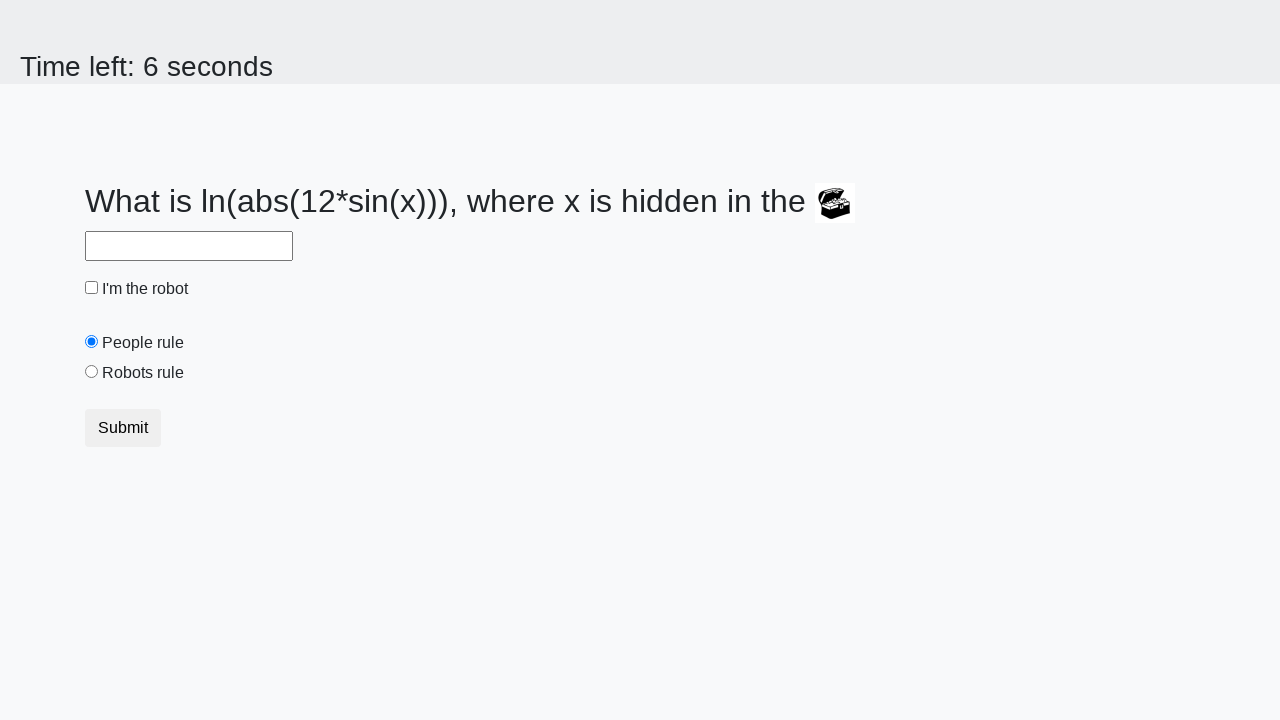

Located the treasure element with hidden value
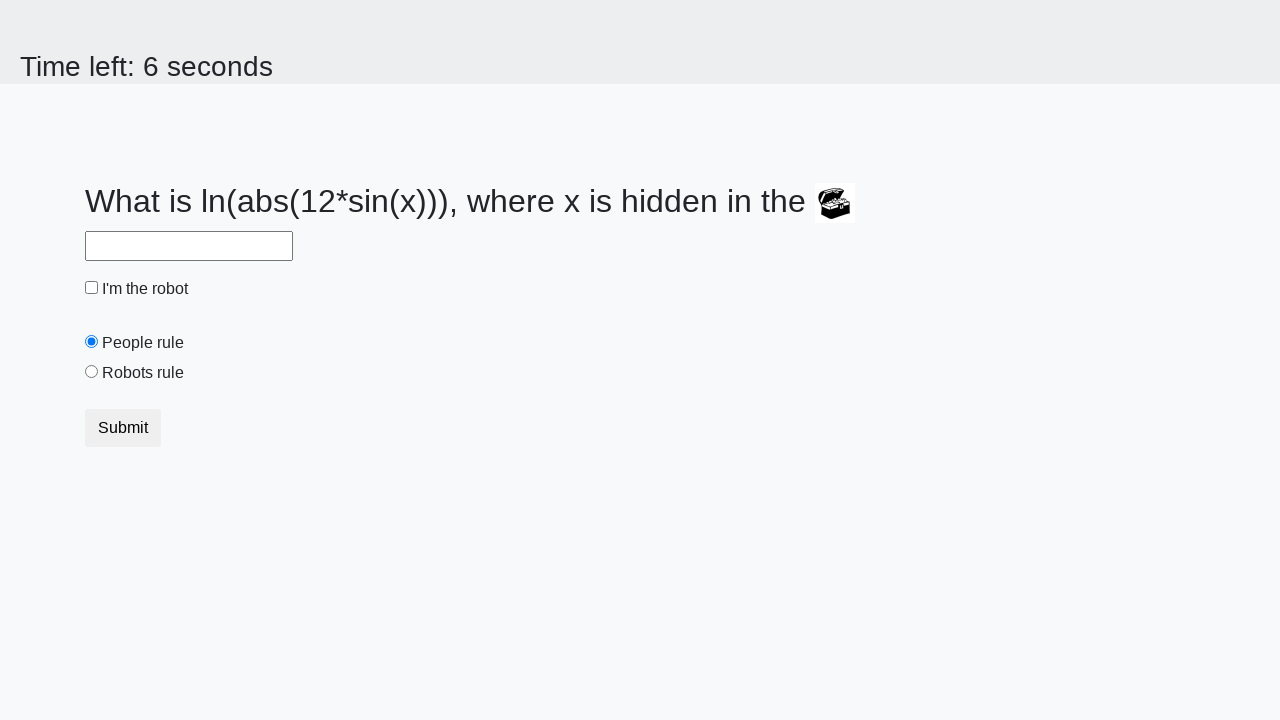

Extracted valuex attribute from element: 950
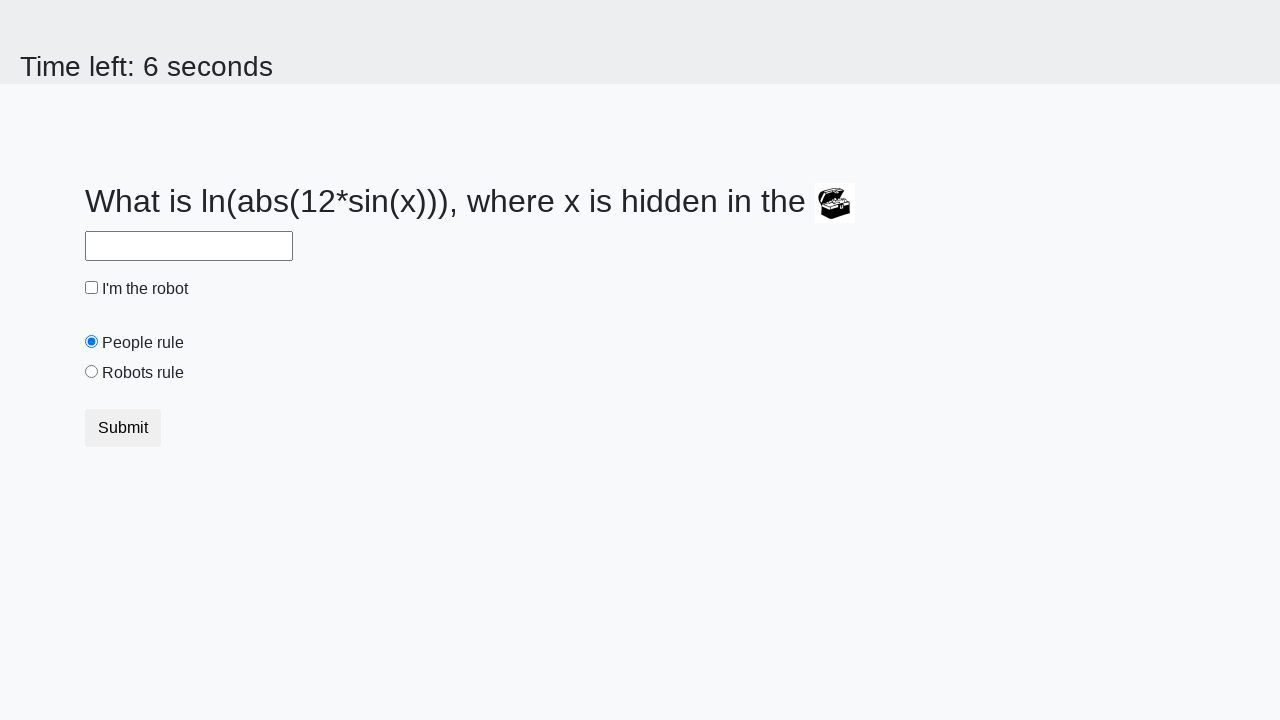

Calculated answer using logarithmic formula: 2.4288280230302446
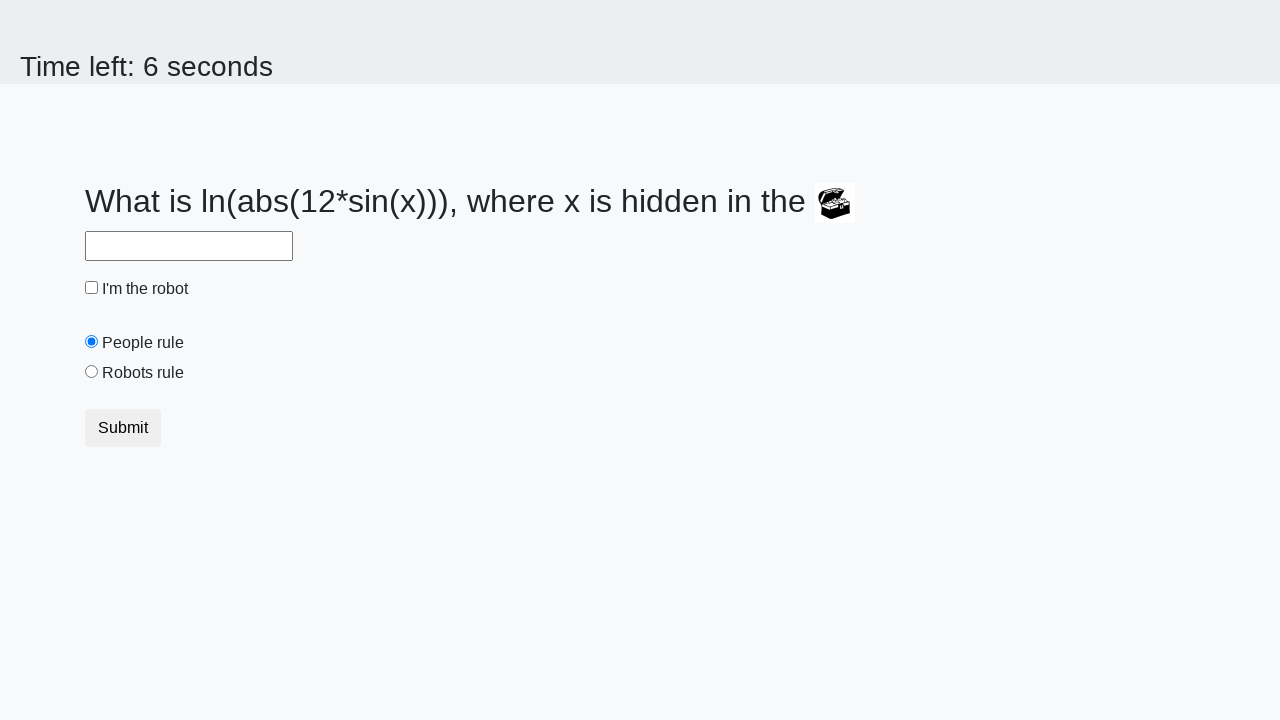

Filled answer field with calculated value: 2.4288280230302446 on #answer
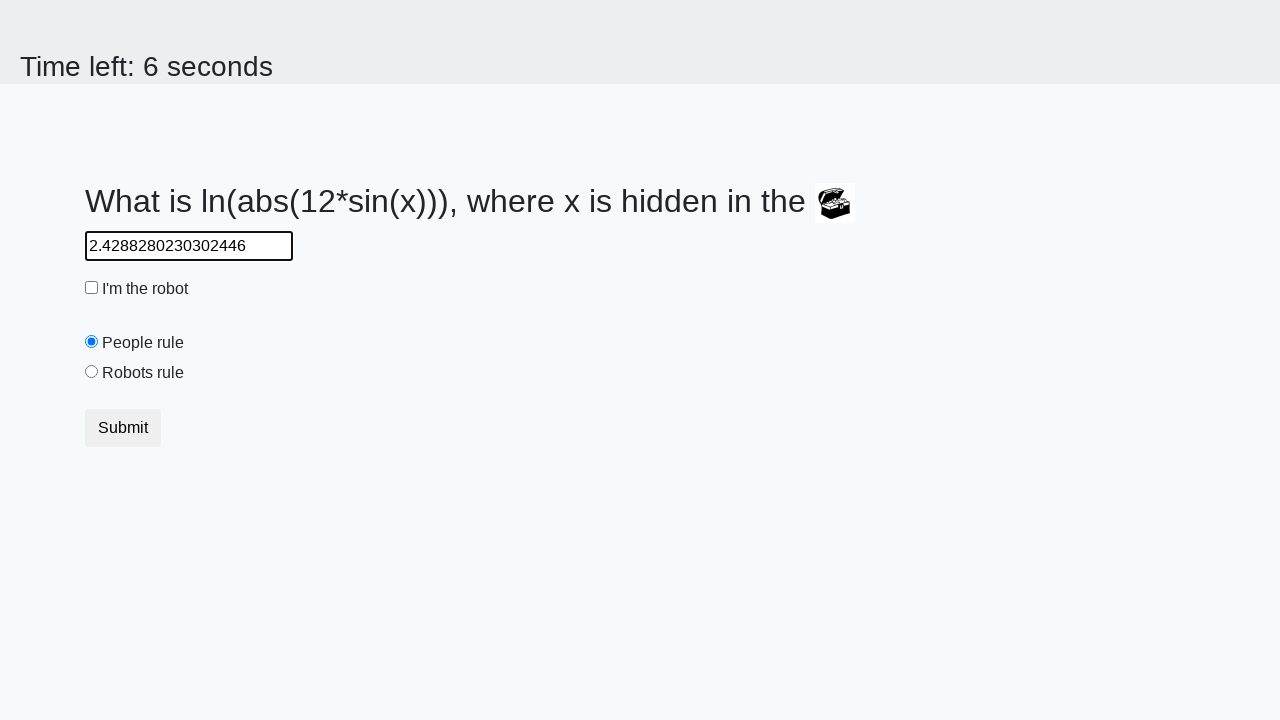

Clicked checkbox to enable it at (92, 288) on input[type='checkbox']
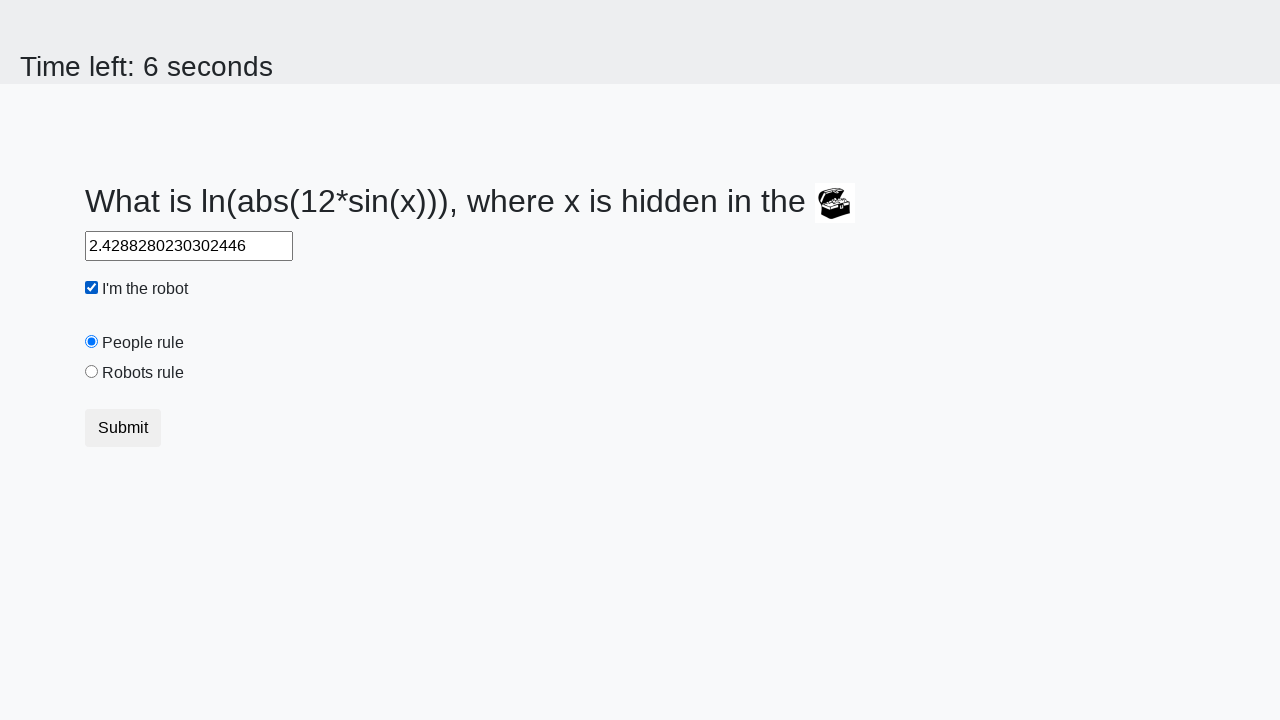

Selected 'robotsRule' radio button at (92, 372) on #robotsRule
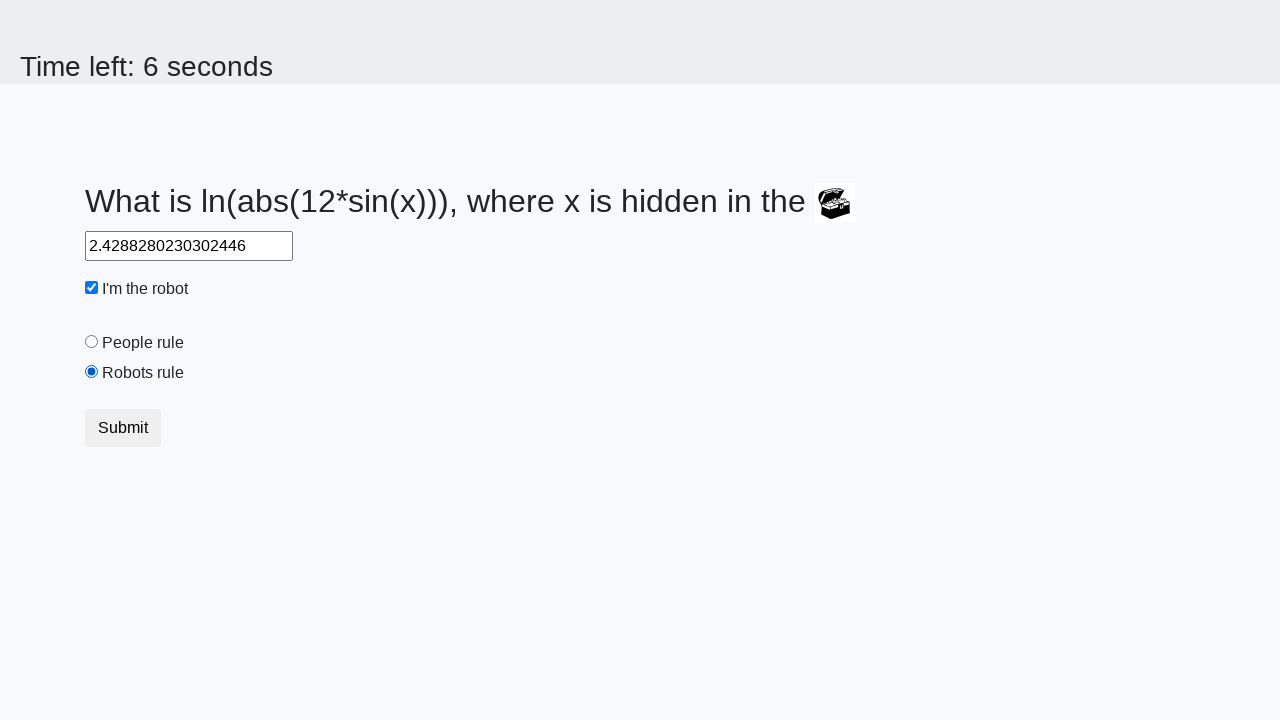

Clicked submit button to submit the form at (123, 428) on button[type='submit']
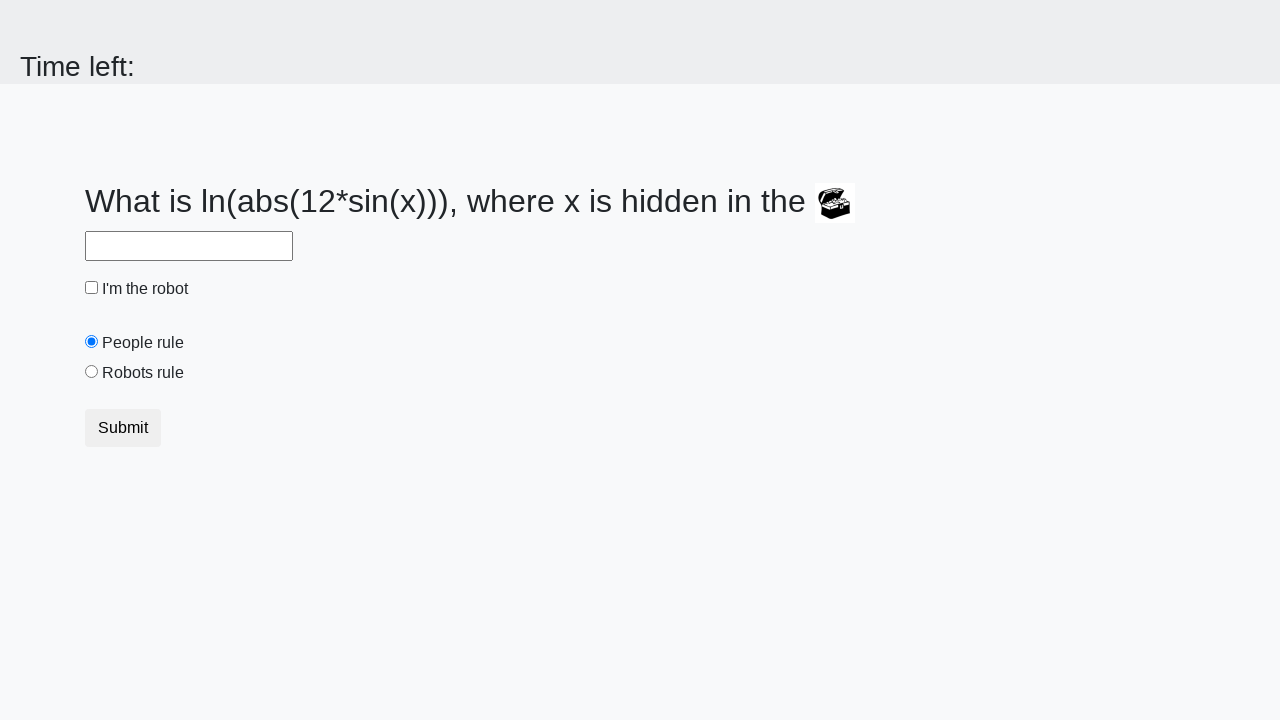

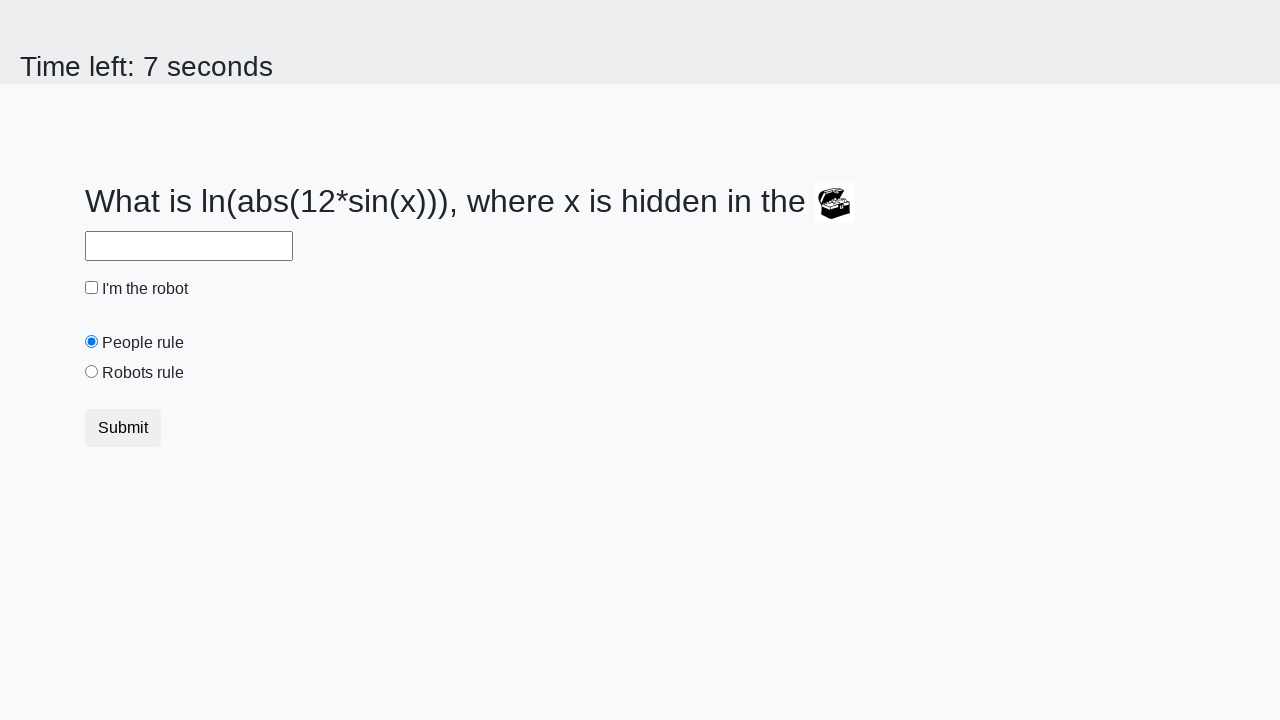